Navigates to Skillbox website and verifies the page title matches the expected text

Starting URL: https://skillbox.ru

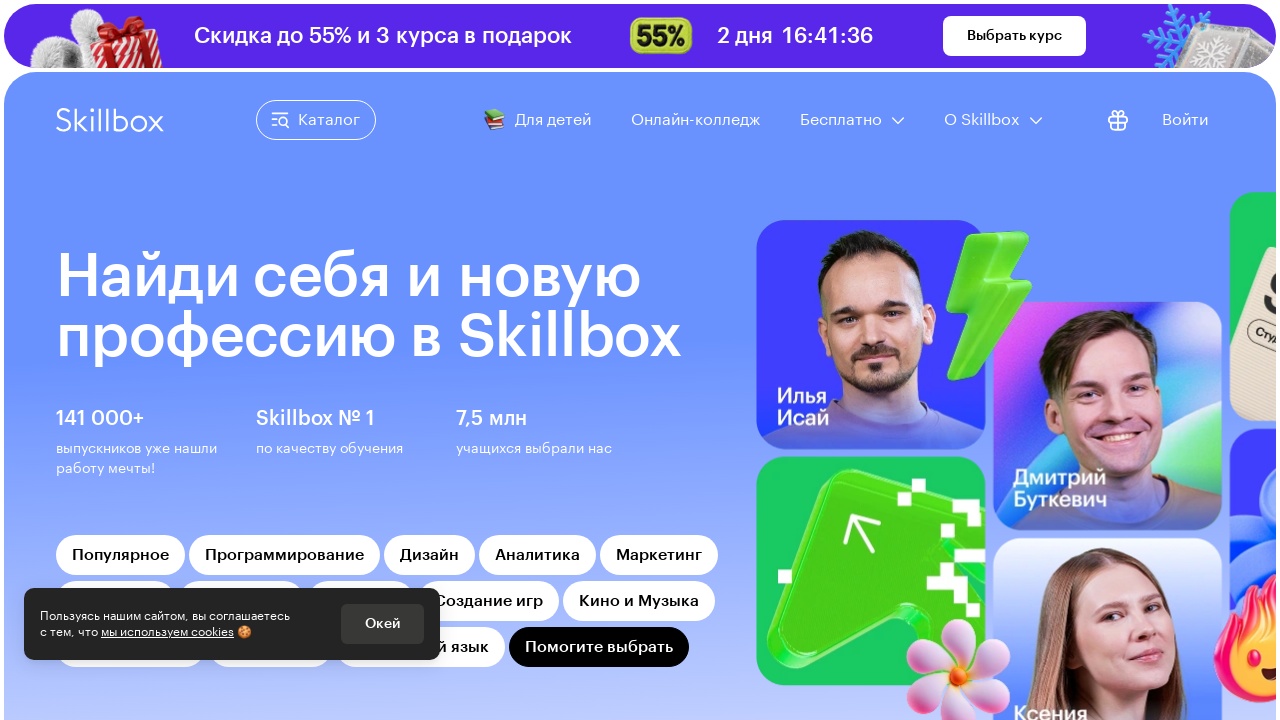

Navigated to Skillbox website (https://skillbox.ru)
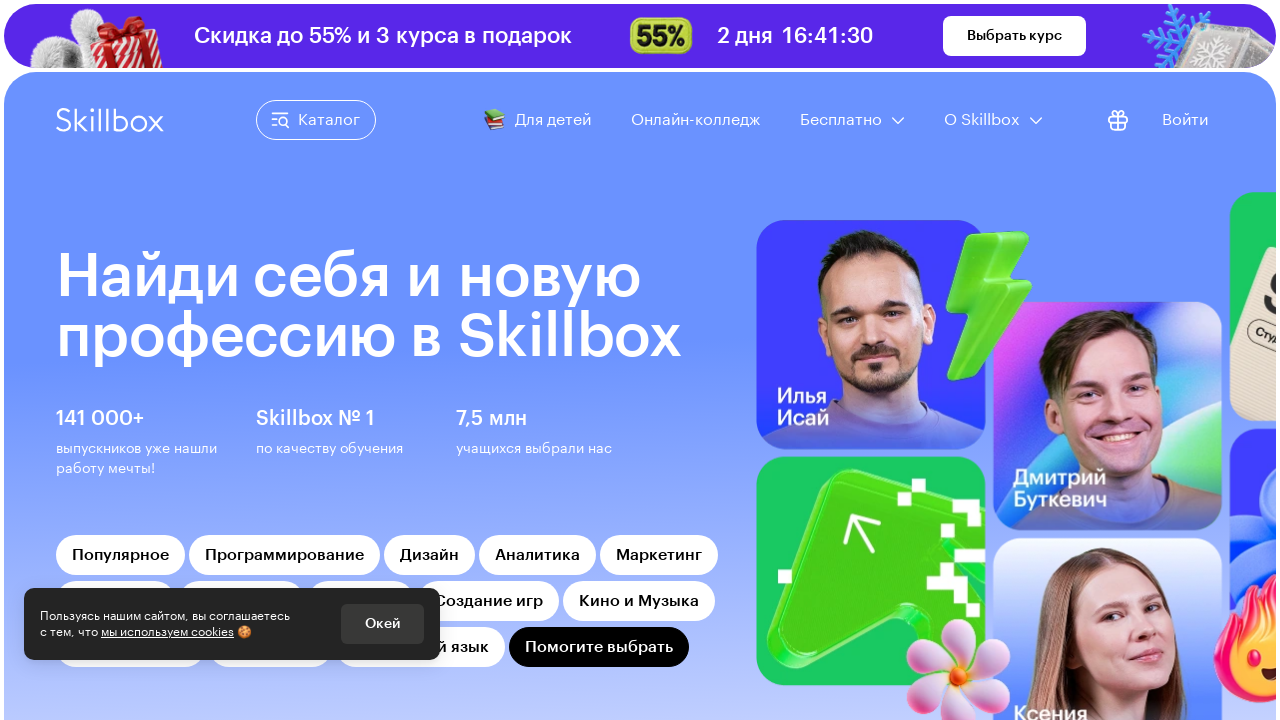

Verified page title matches expected text: 'Skillbox – образовательная платформа с онлайн-курсами.'
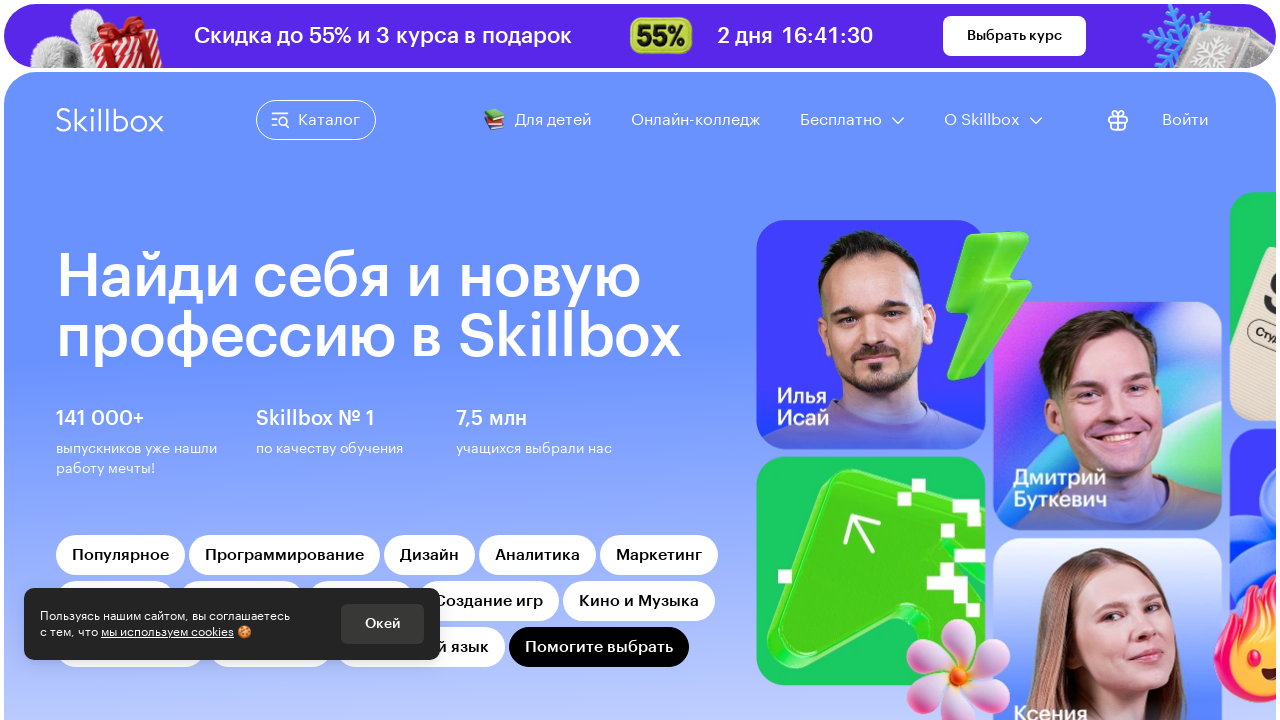

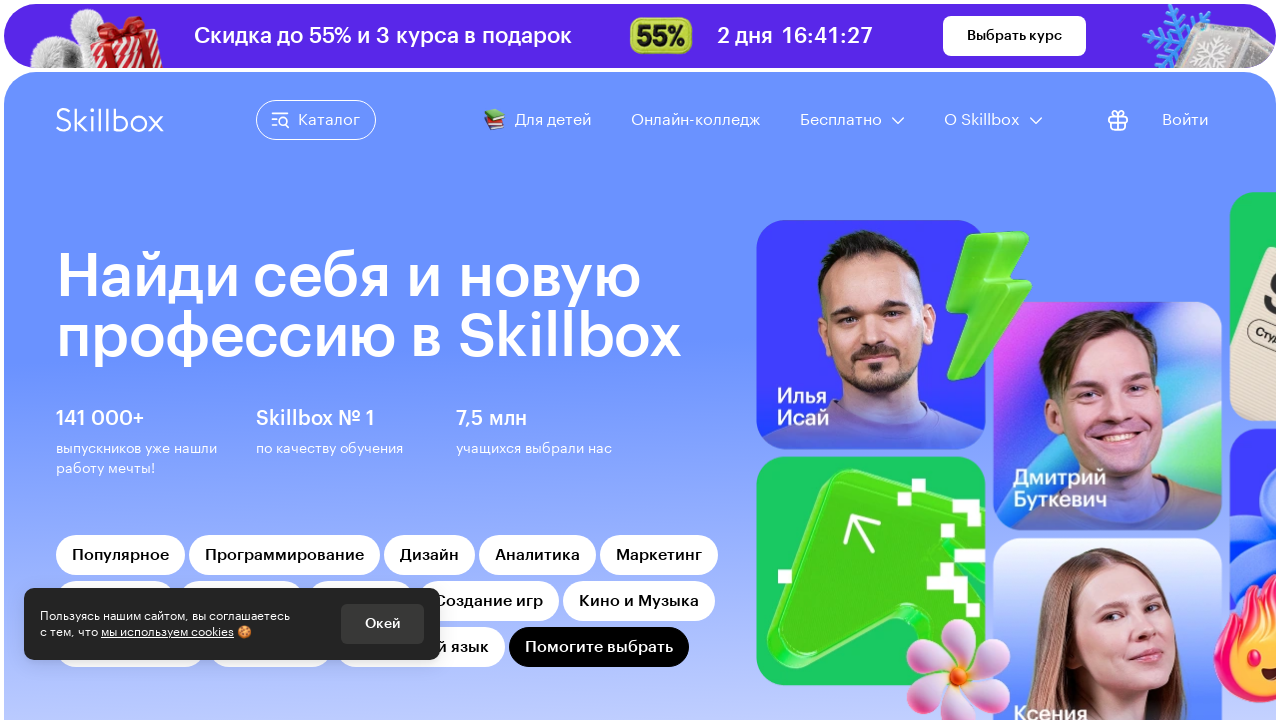